Tests that the todo counter displays the correct number of items

Starting URL: https://demo.playwright.dev/todomvc

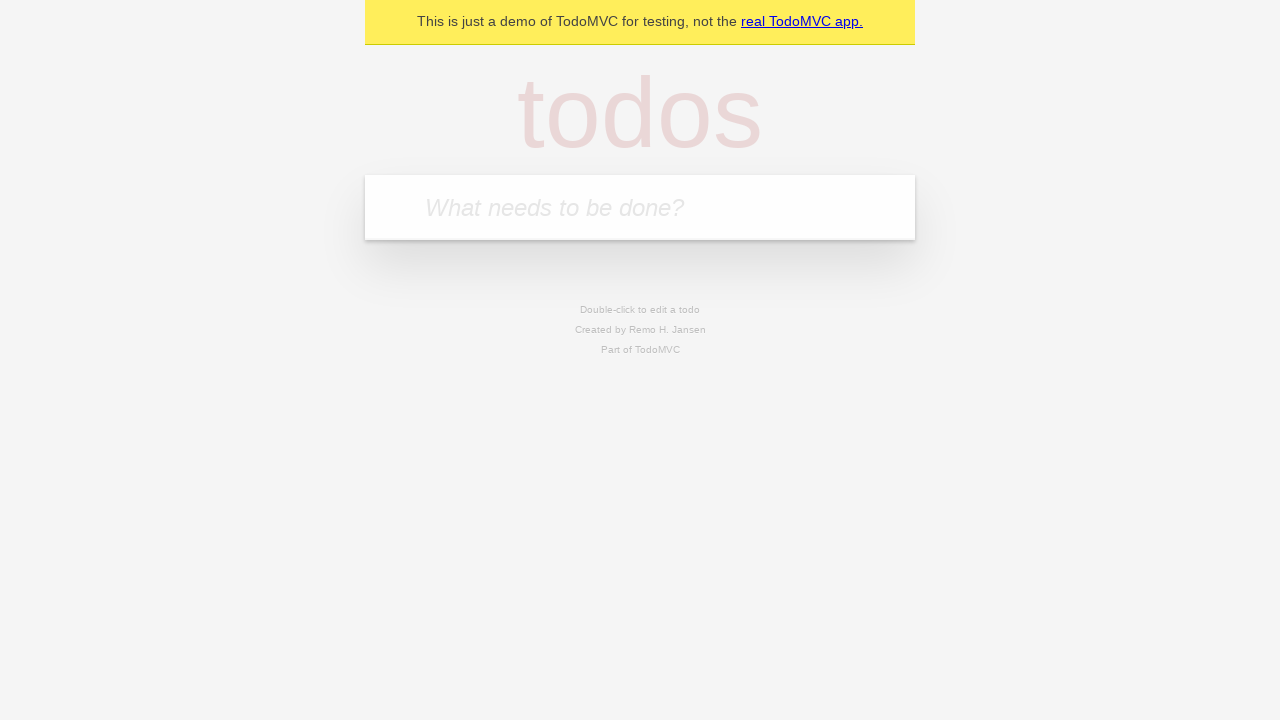

Filled todo input with 'buy some cheese' on internal:attr=[placeholder="What needs to be done?"i]
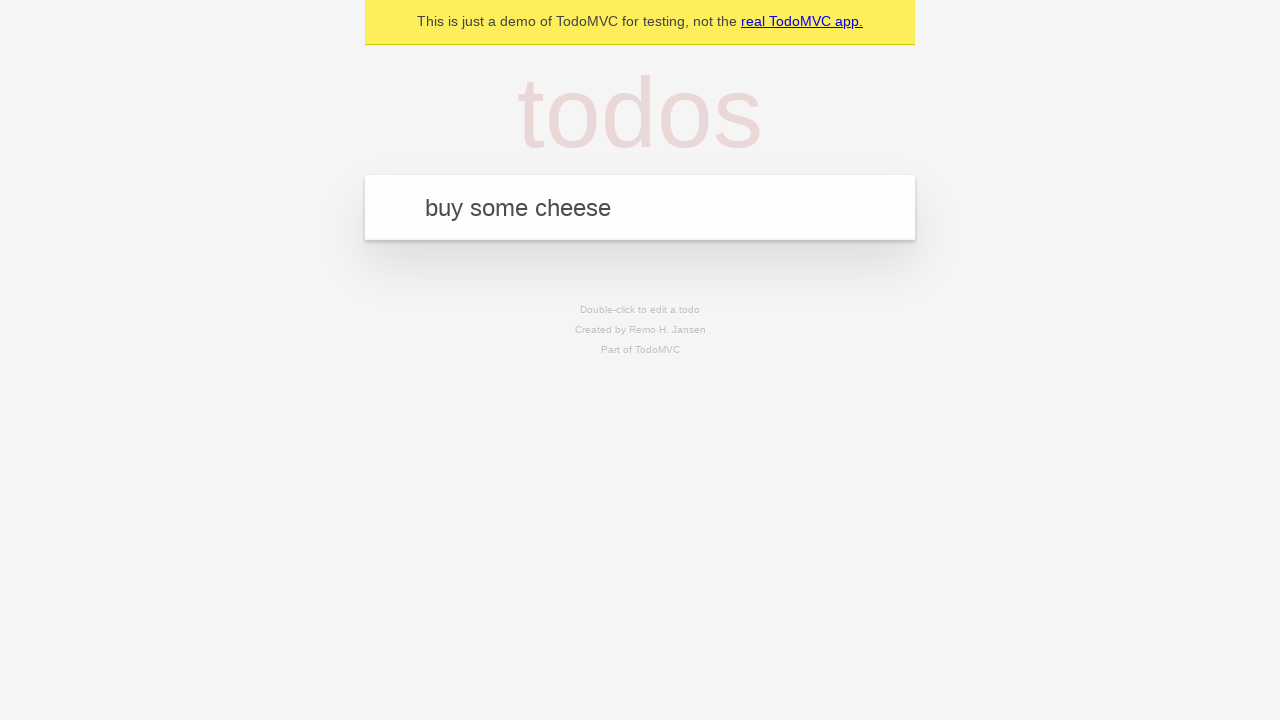

Pressed Enter to add first todo item on internal:attr=[placeholder="What needs to be done?"i]
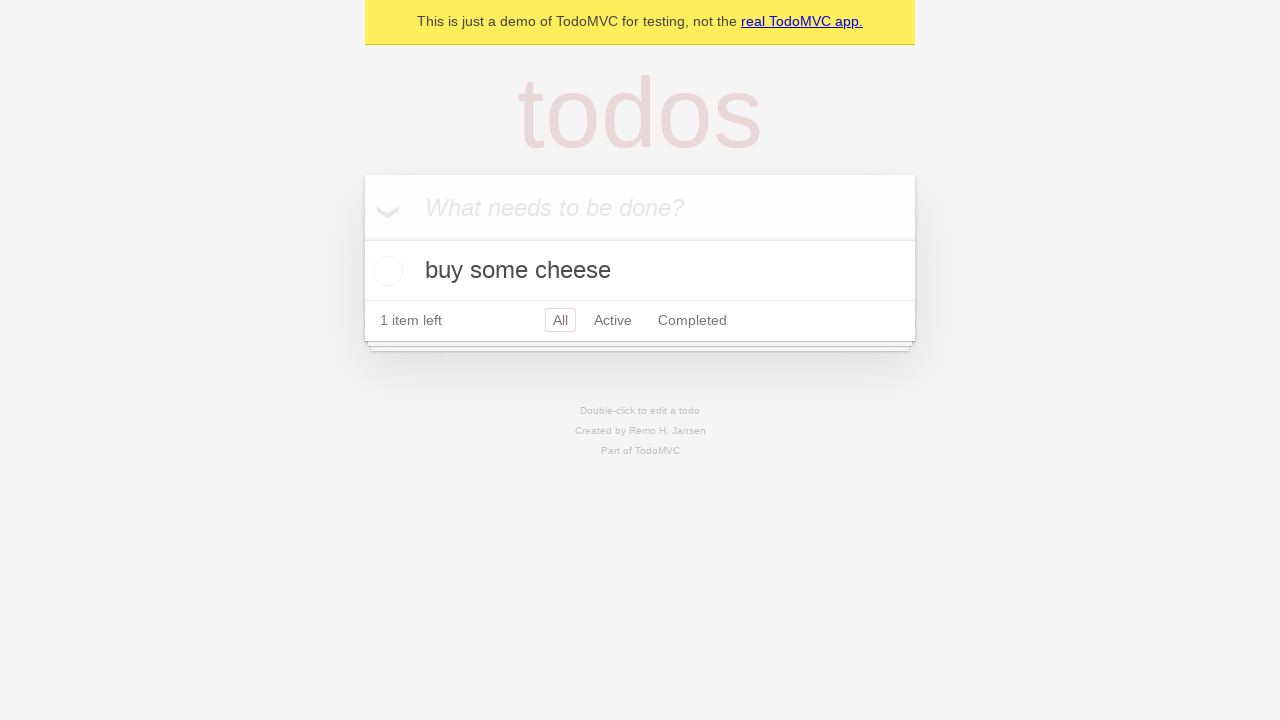

Todo counter element appeared
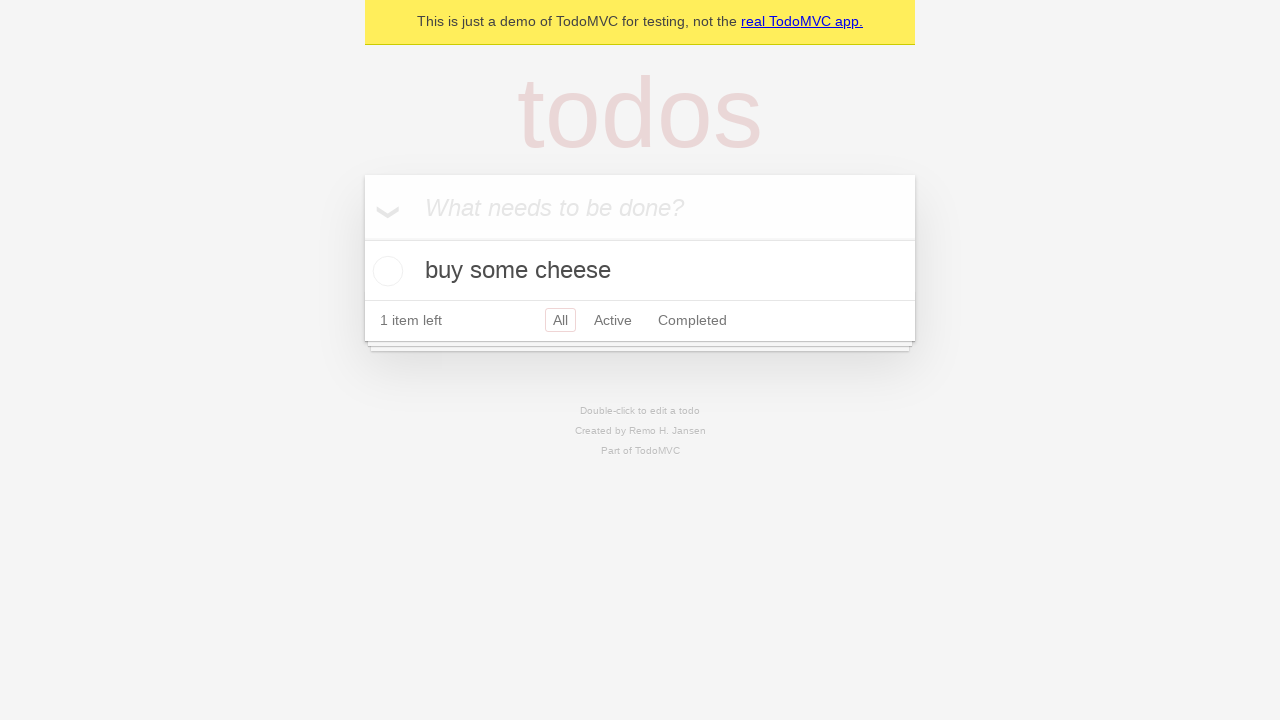

Filled todo input with 'feed the cat' on internal:attr=[placeholder="What needs to be done?"i]
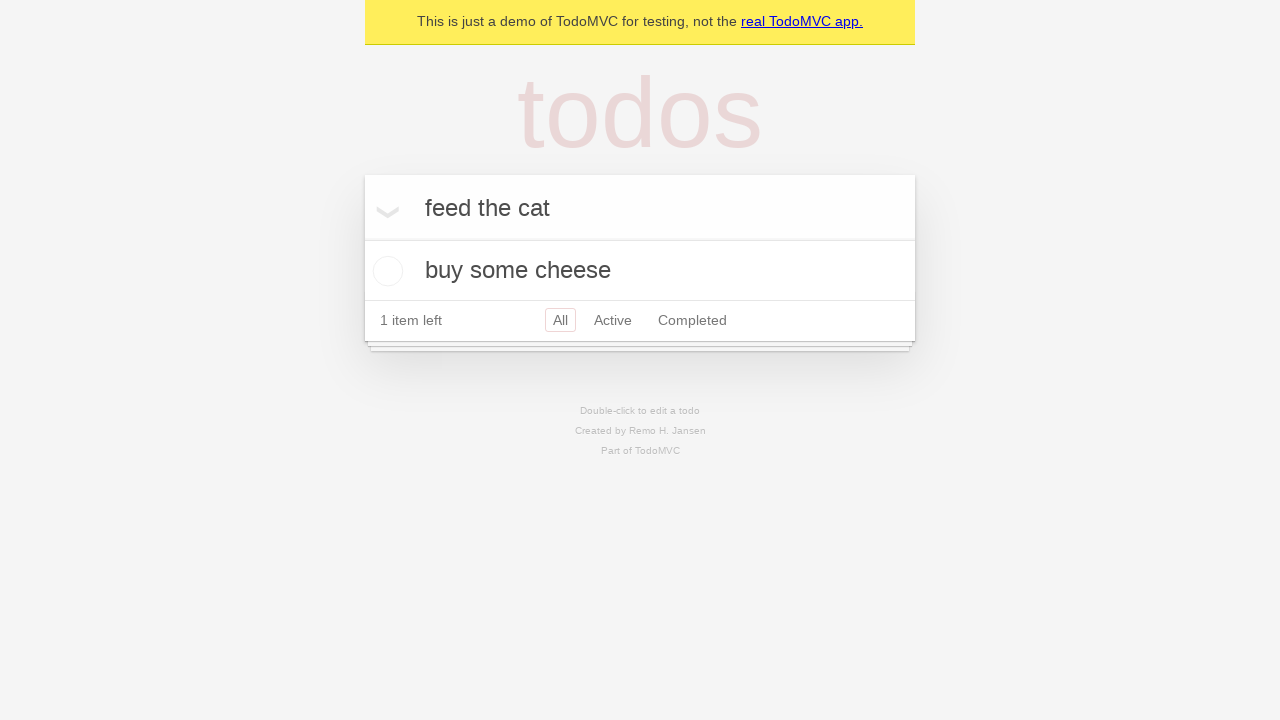

Pressed Enter to add second todo item on internal:attr=[placeholder="What needs to be done?"i]
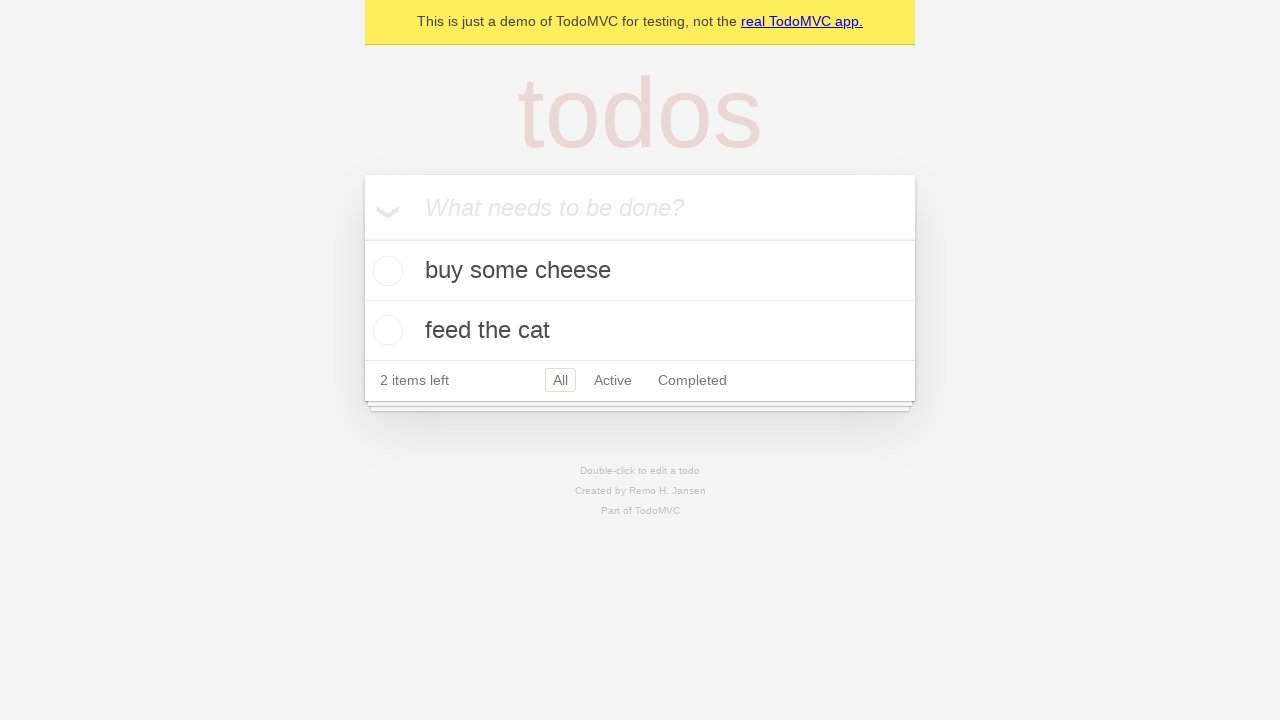

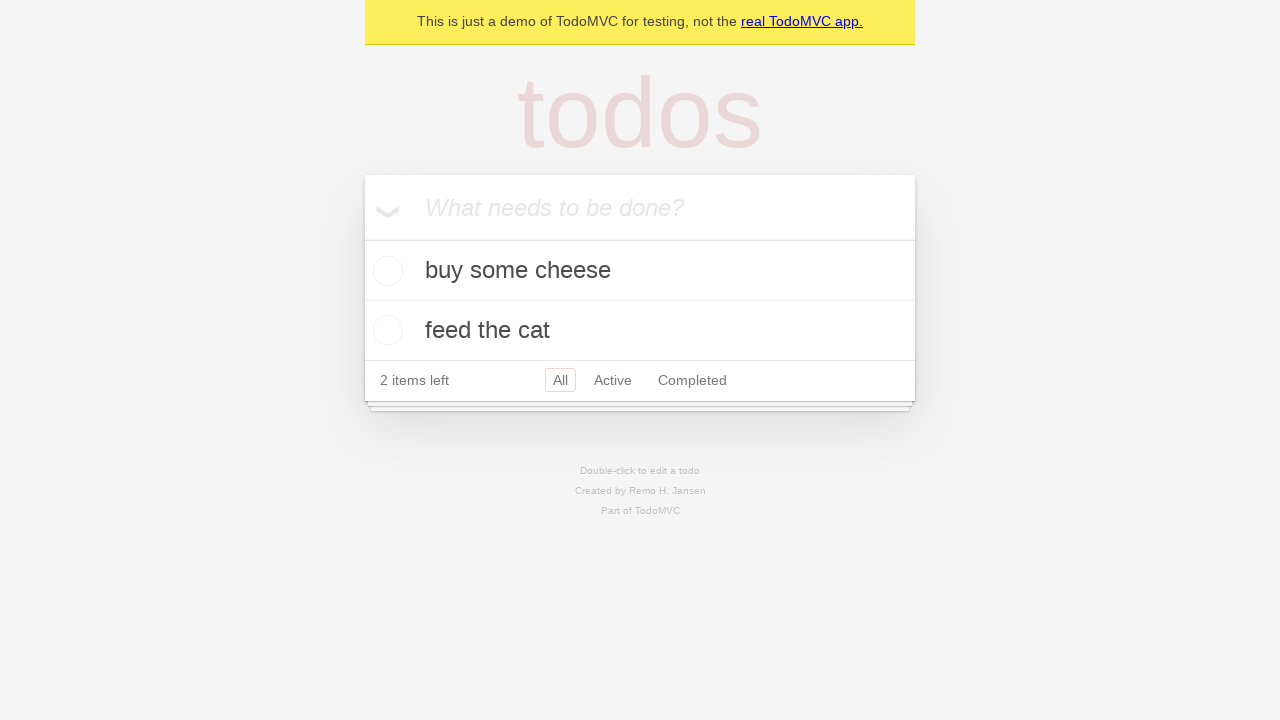